Tests creating a new todo item in the TodoMVC Angular TypeScript application by typing a todo text and submitting it

Starting URL: https://todomvc.com/examples/typescript-angular/#/

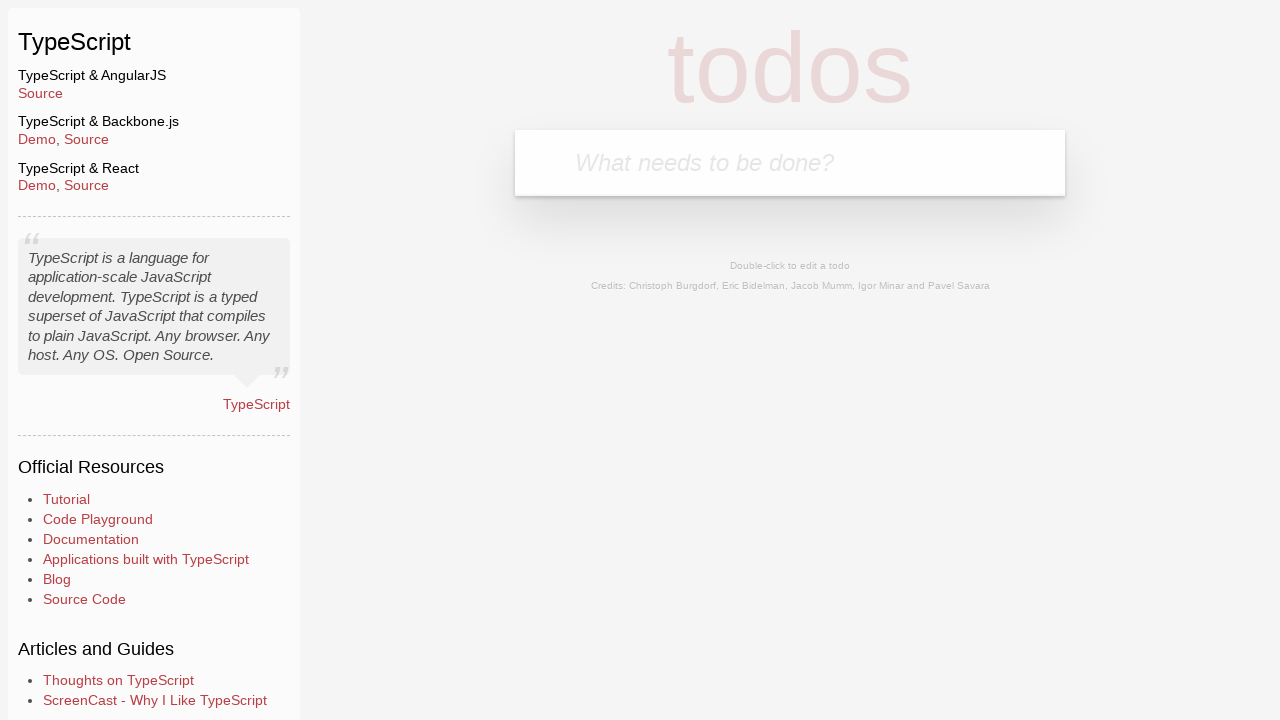

Filled new todo input field with 'Lorem' on .new-todo
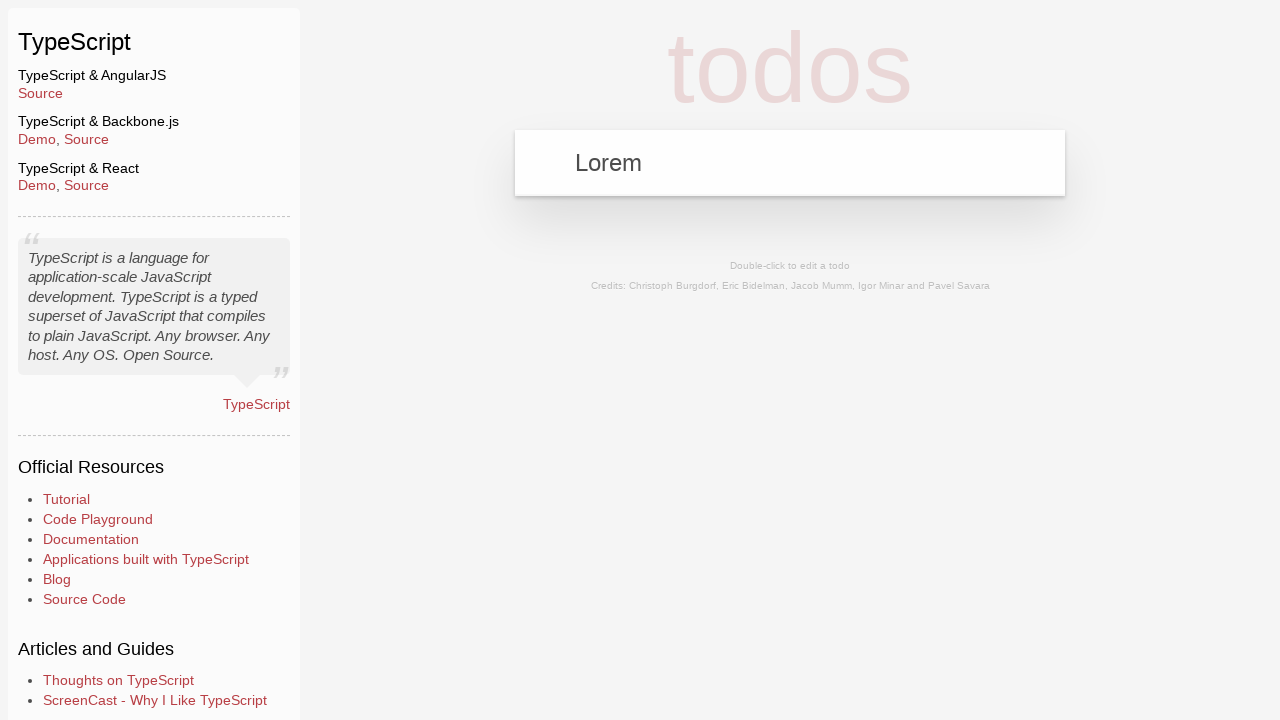

Pressed Enter to submit the new todo on .new-todo
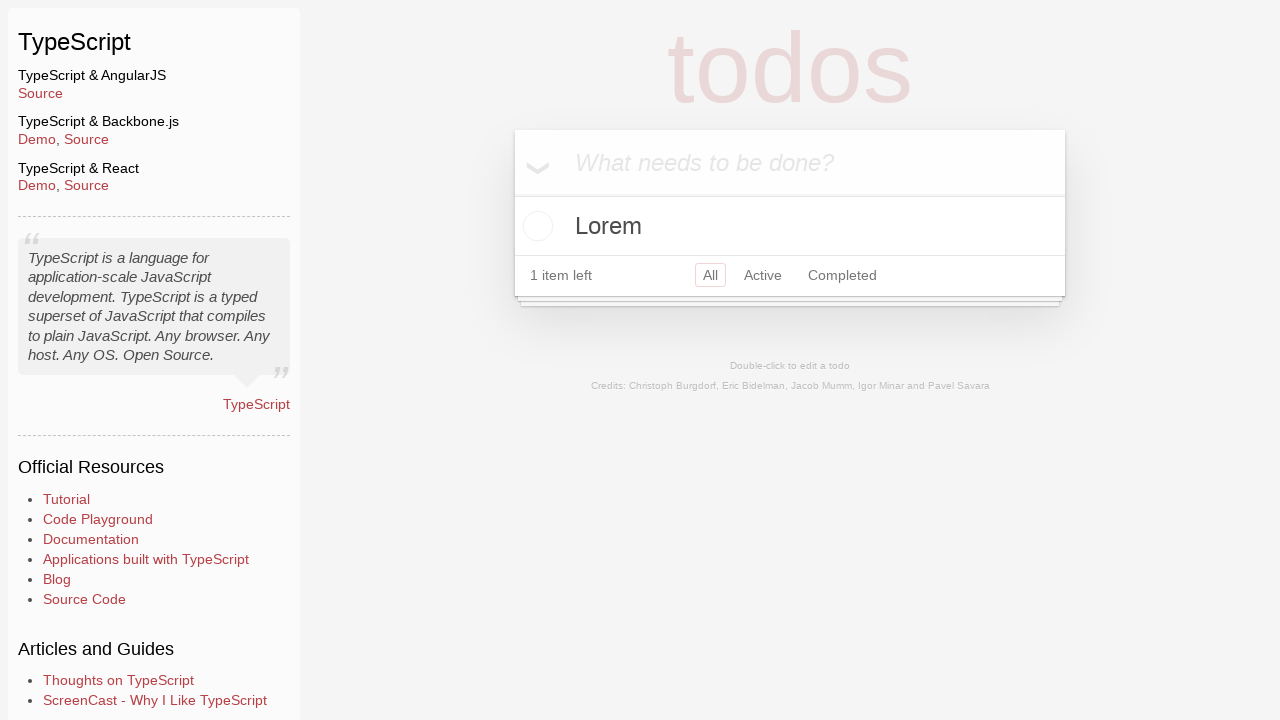

Todo item appeared in the list
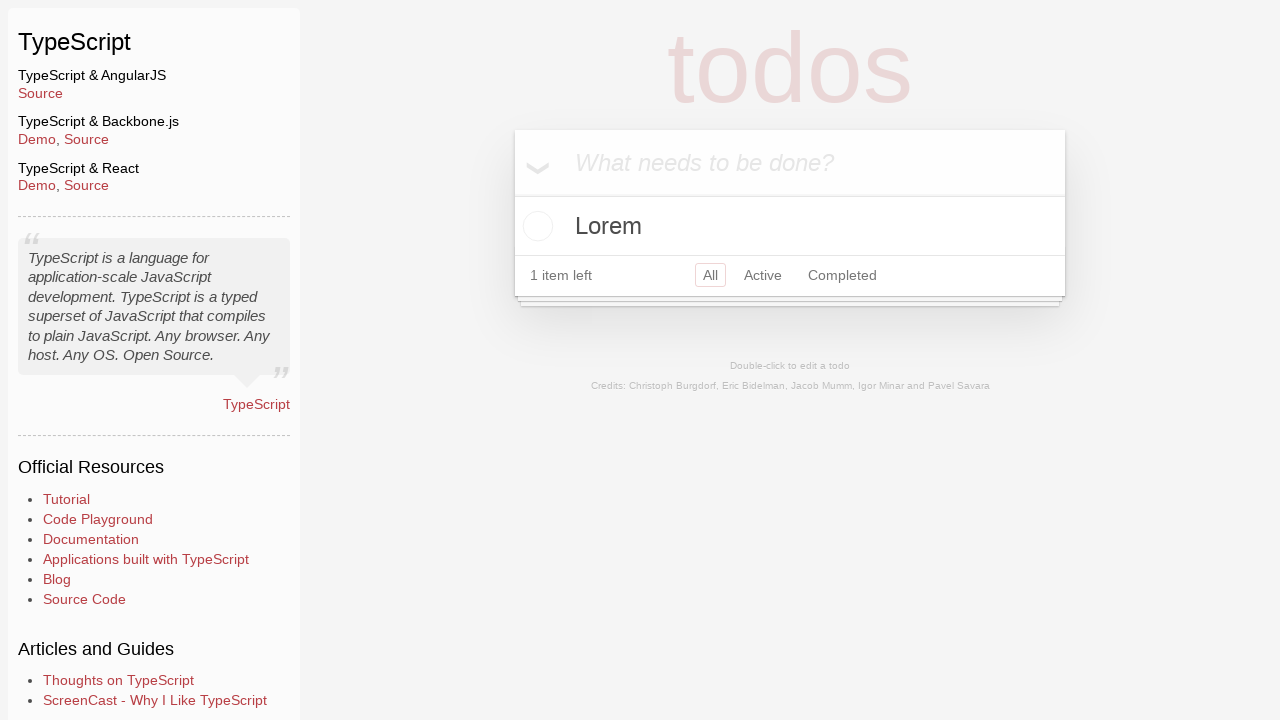

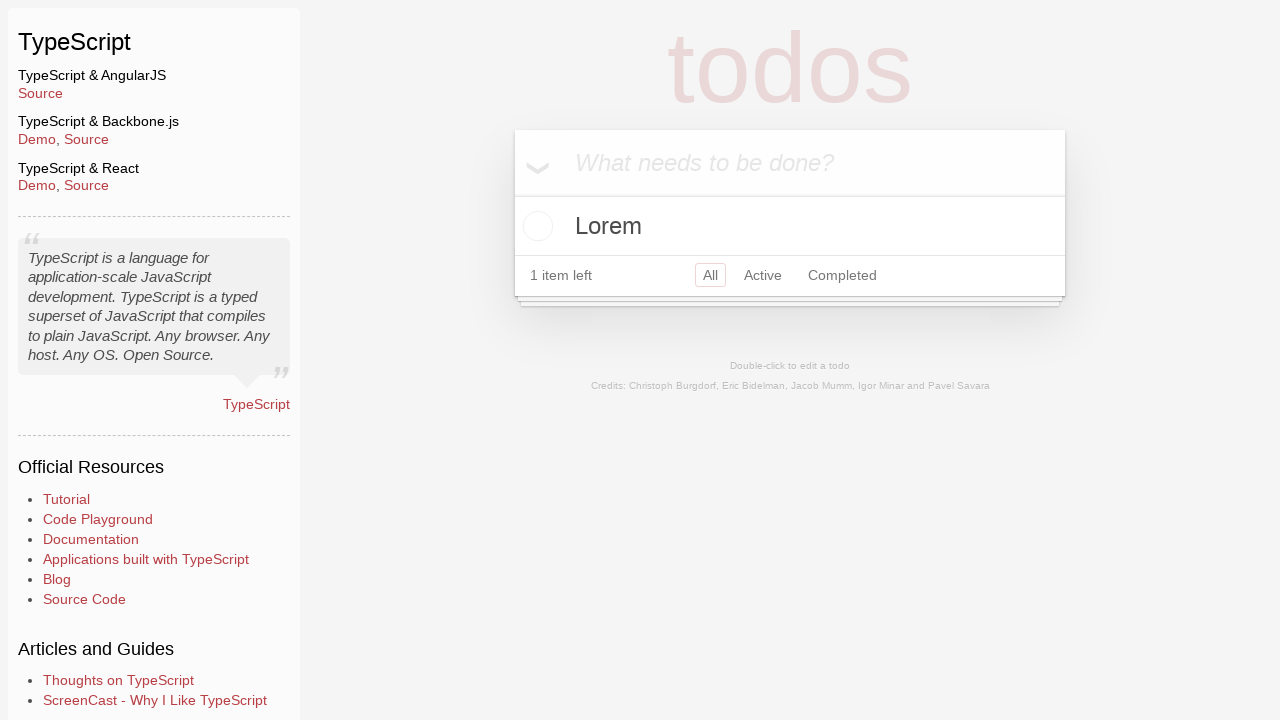